Tests a form that calculates the sum of two numbers and selects the result from a dropdown menu

Starting URL: http://suninjuly.github.io/selects1.html

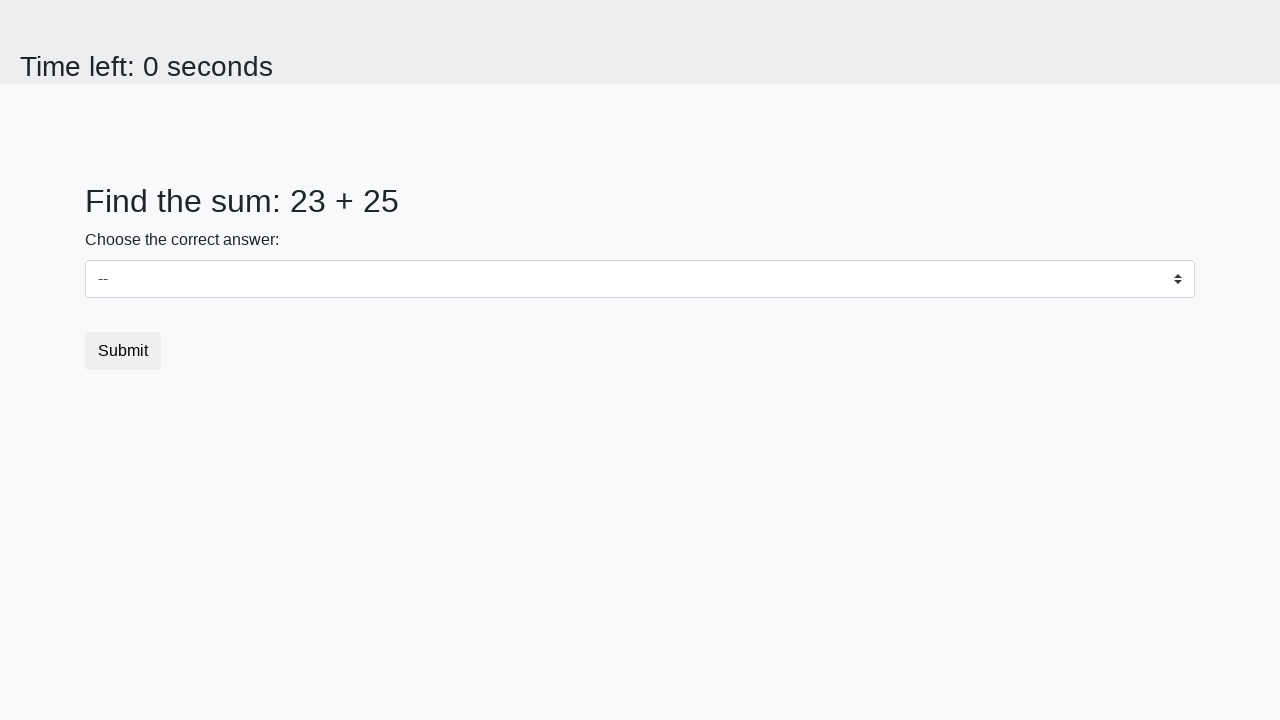

Located the first number element (#num1)
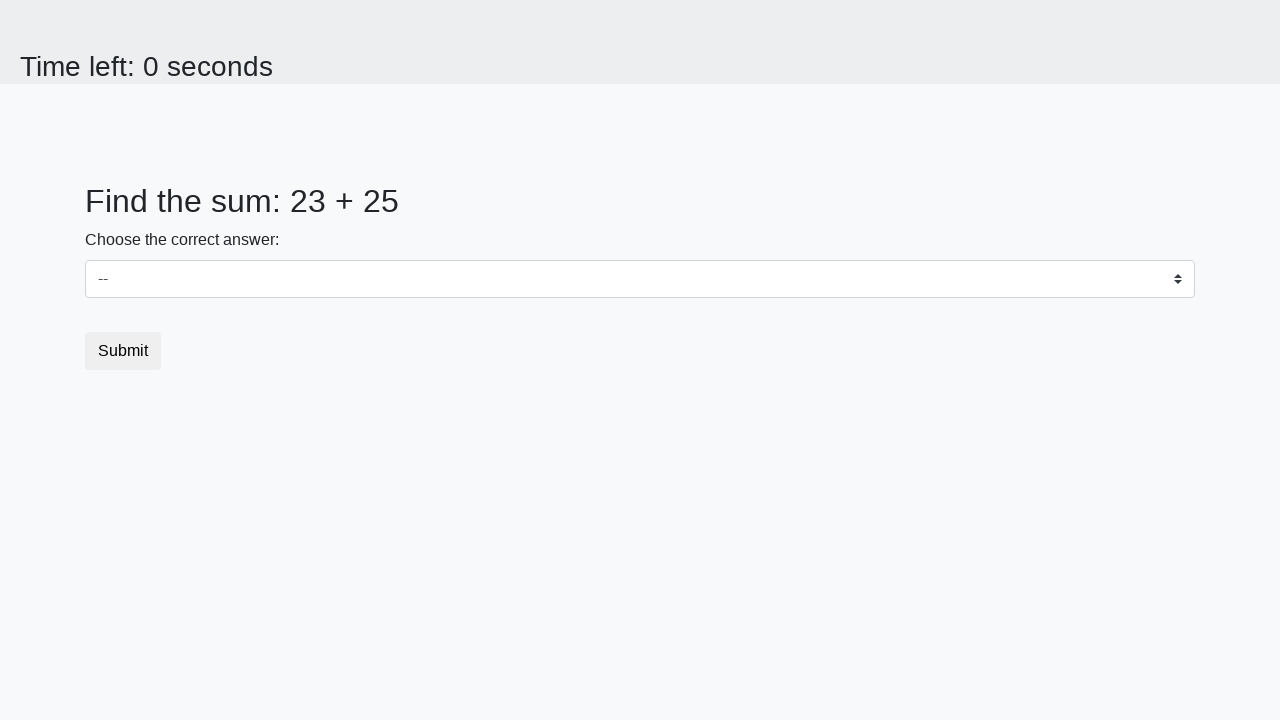

Retrieved text content of first number
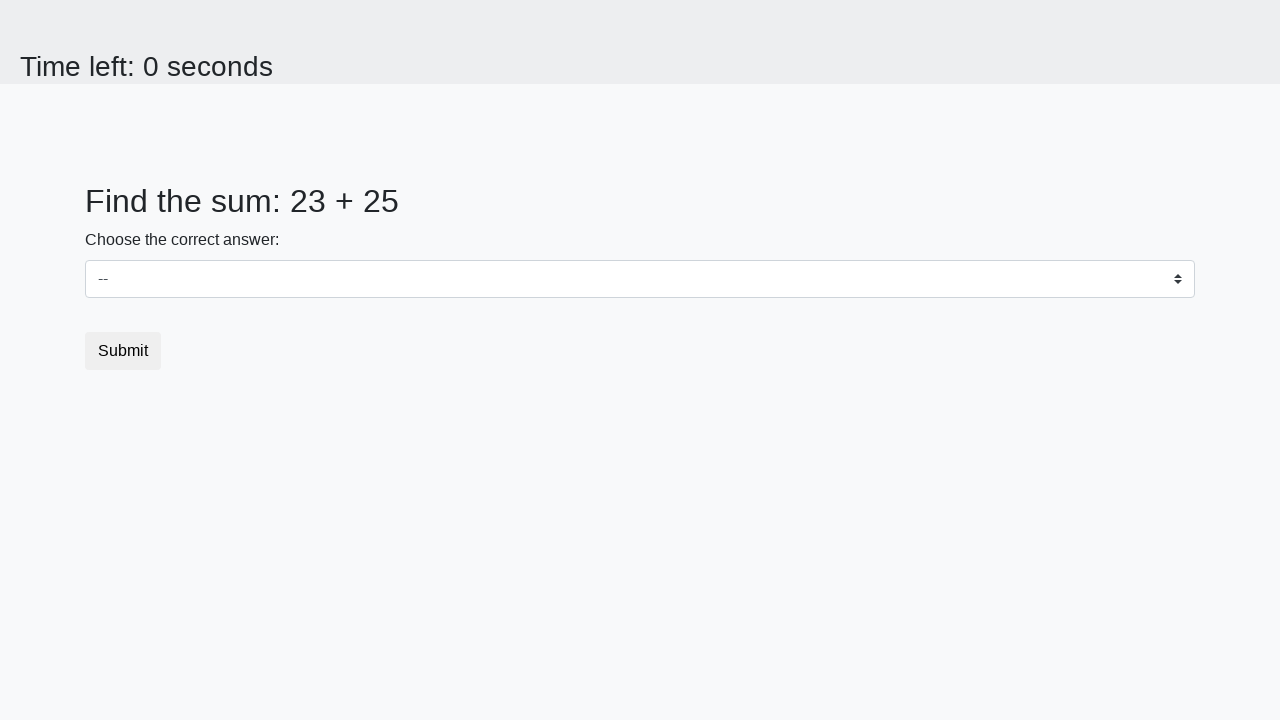

Located the second number element (#num2)
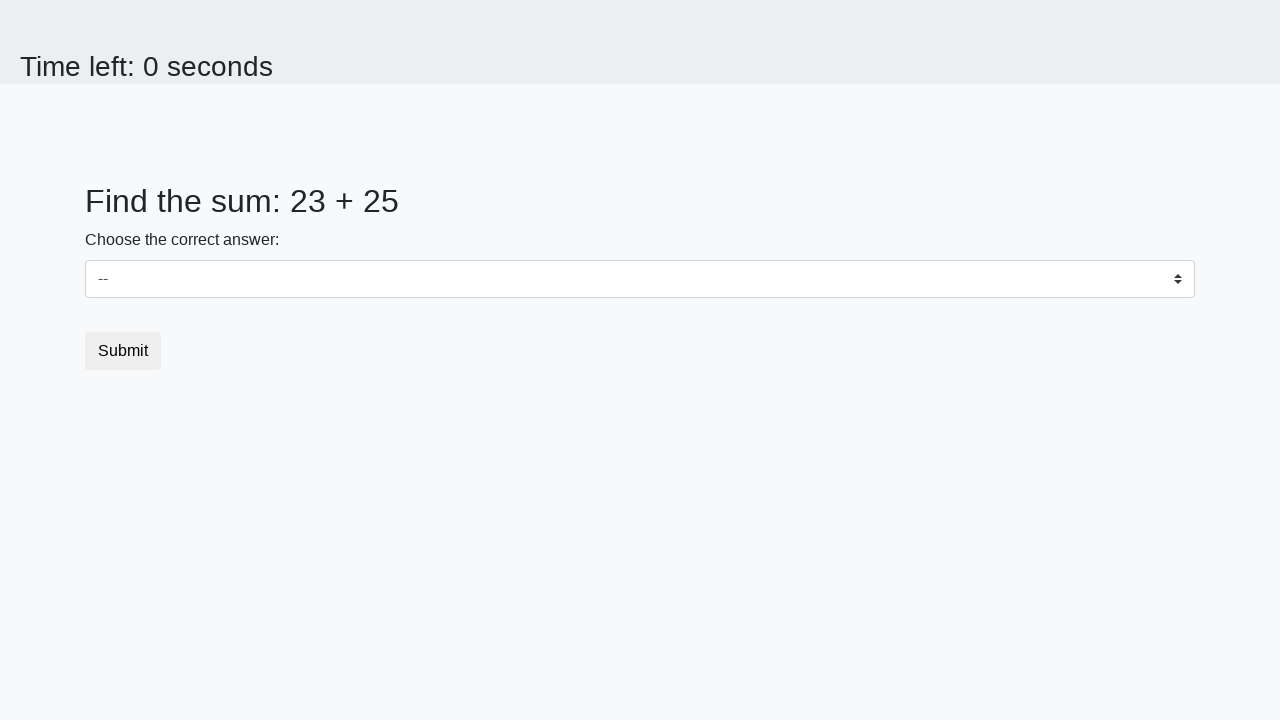

Retrieved text content of second number
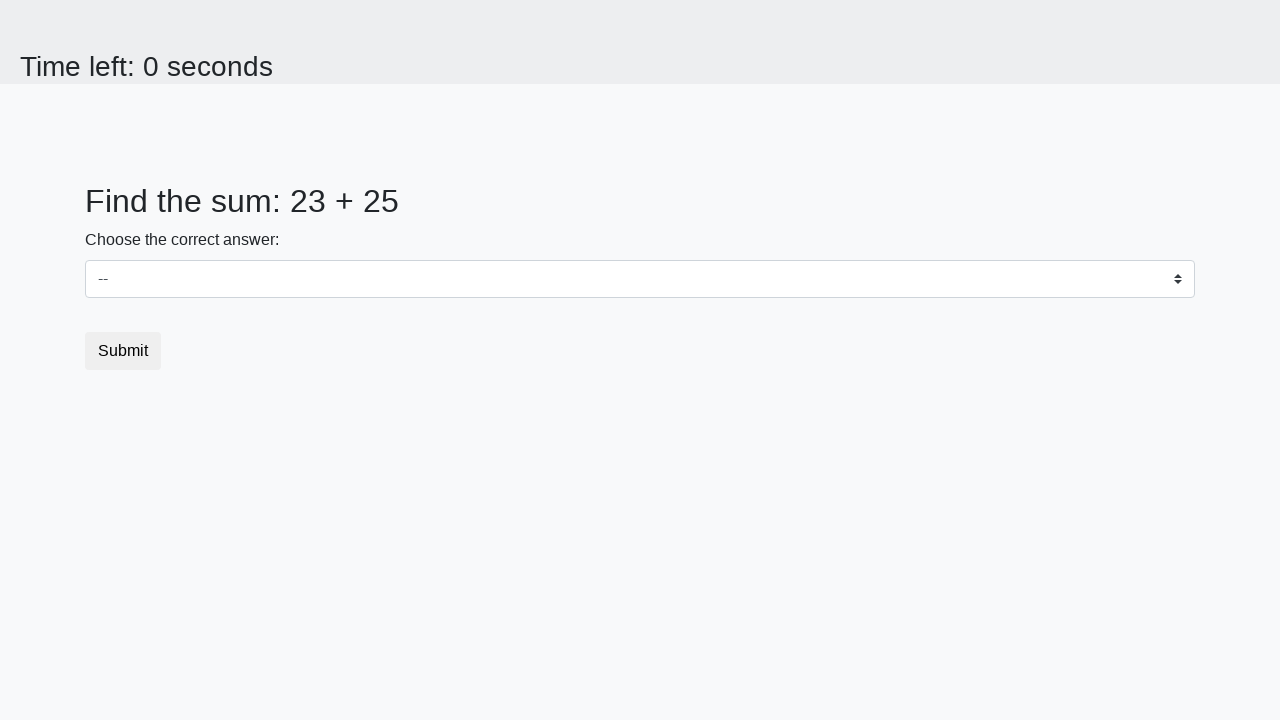

Calculated sum: 23 + 25 = 48
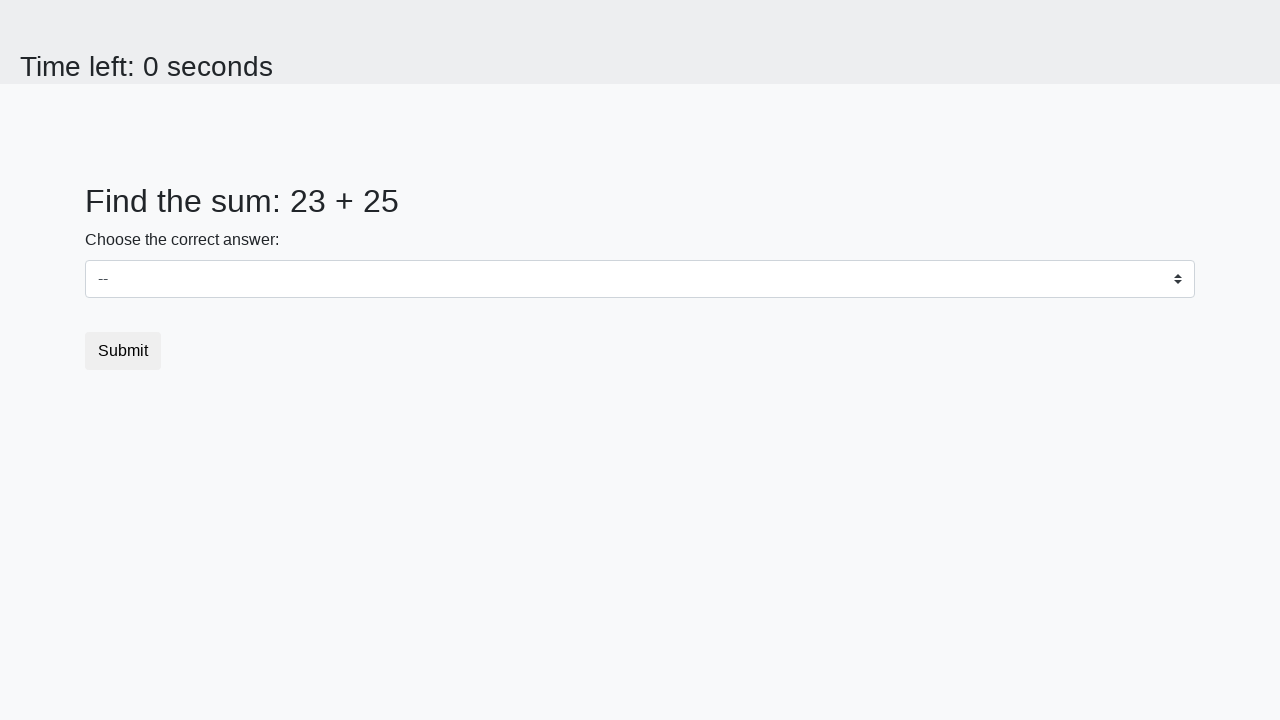

Selected value '48' from dropdown menu on select
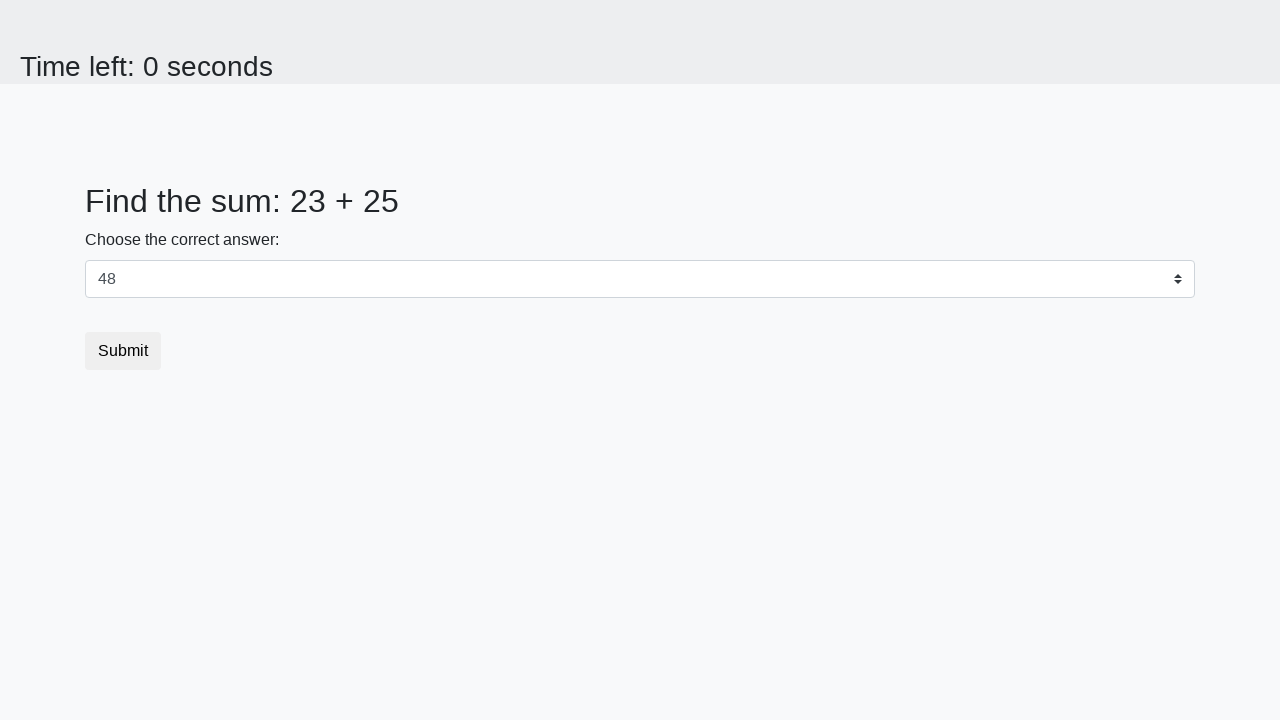

Clicked the submit button at (123, 351) on .btn-default
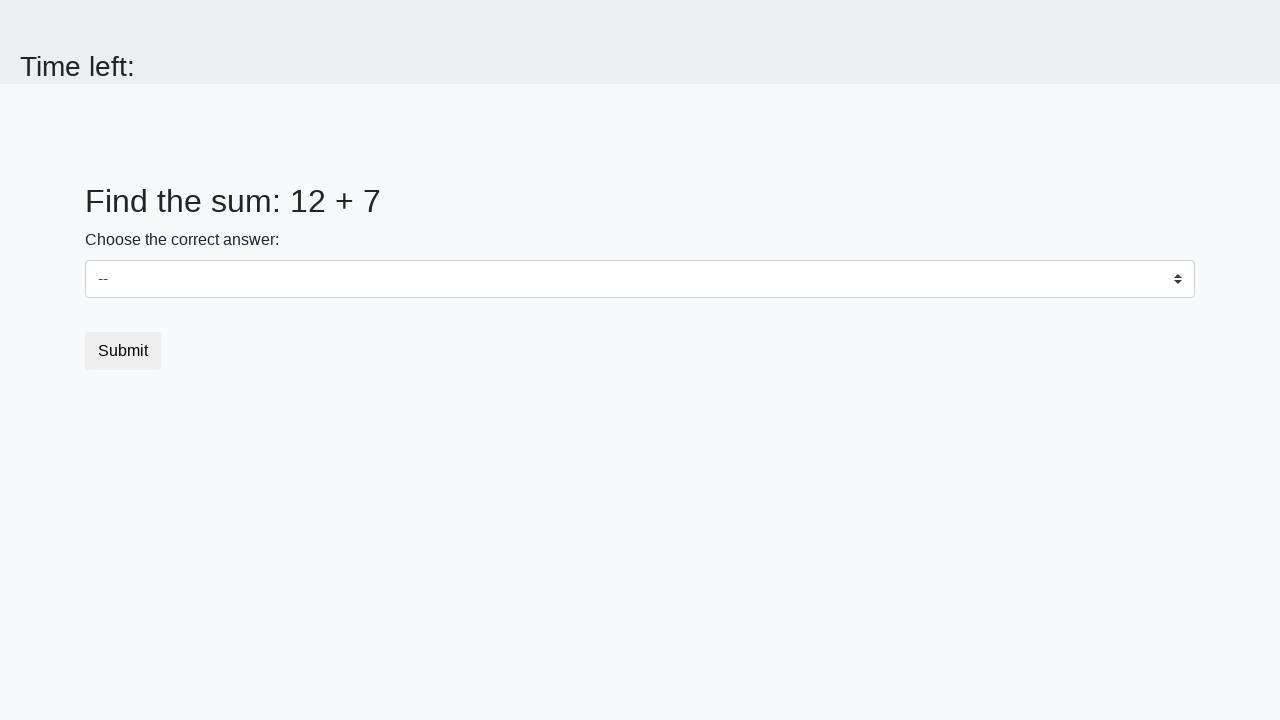

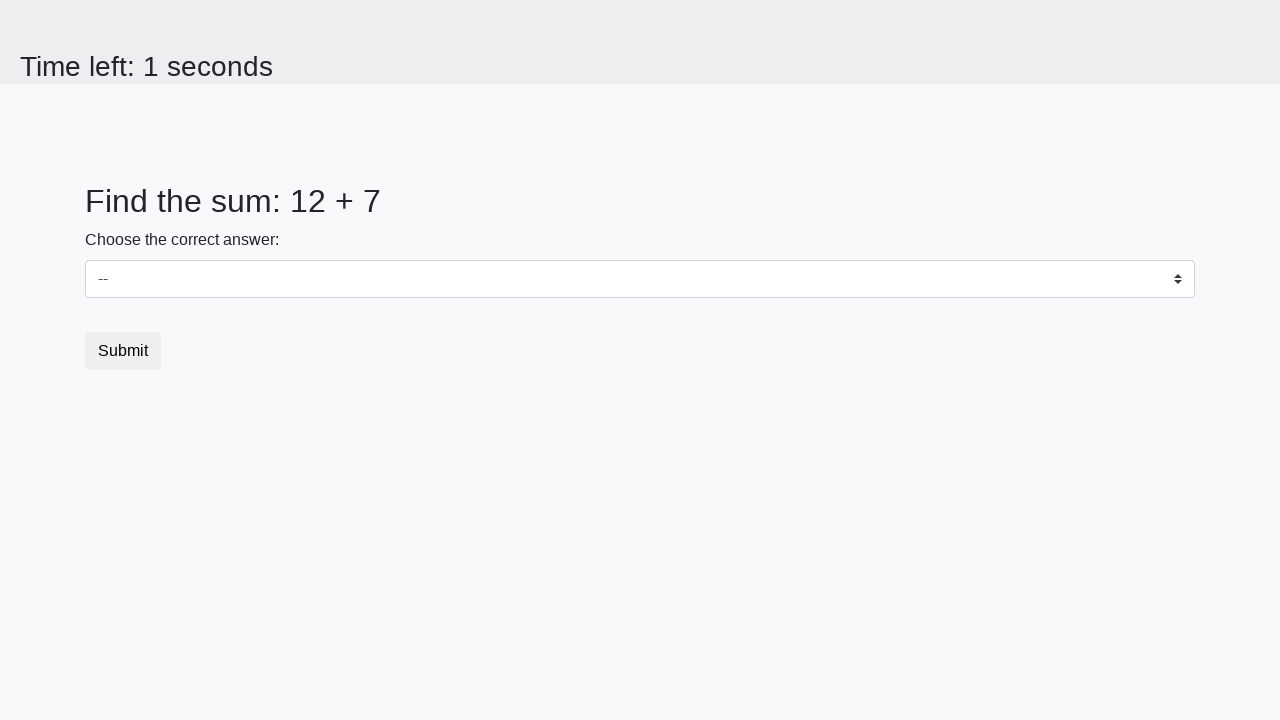